Tests that the navigation menu is visible and attempts to interact with mobile menu toggle if present

Starting URL: https://campusaxis.site

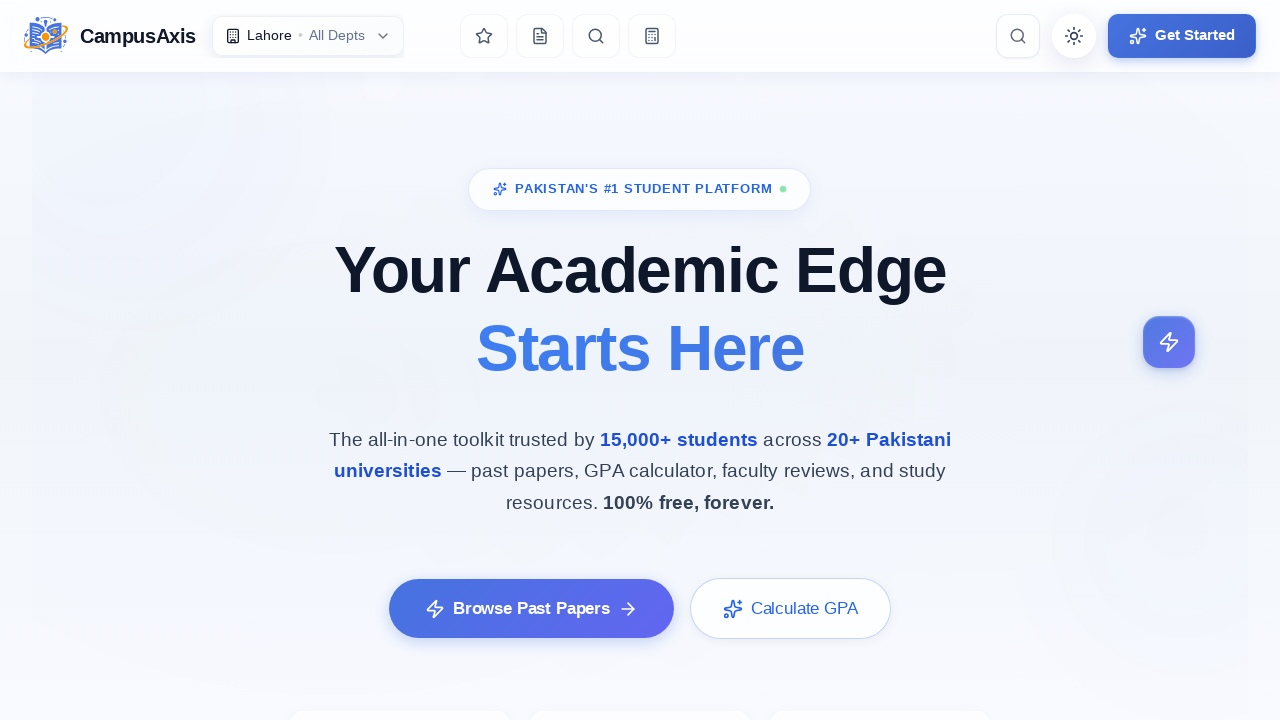

Navigation menu is visible on the page
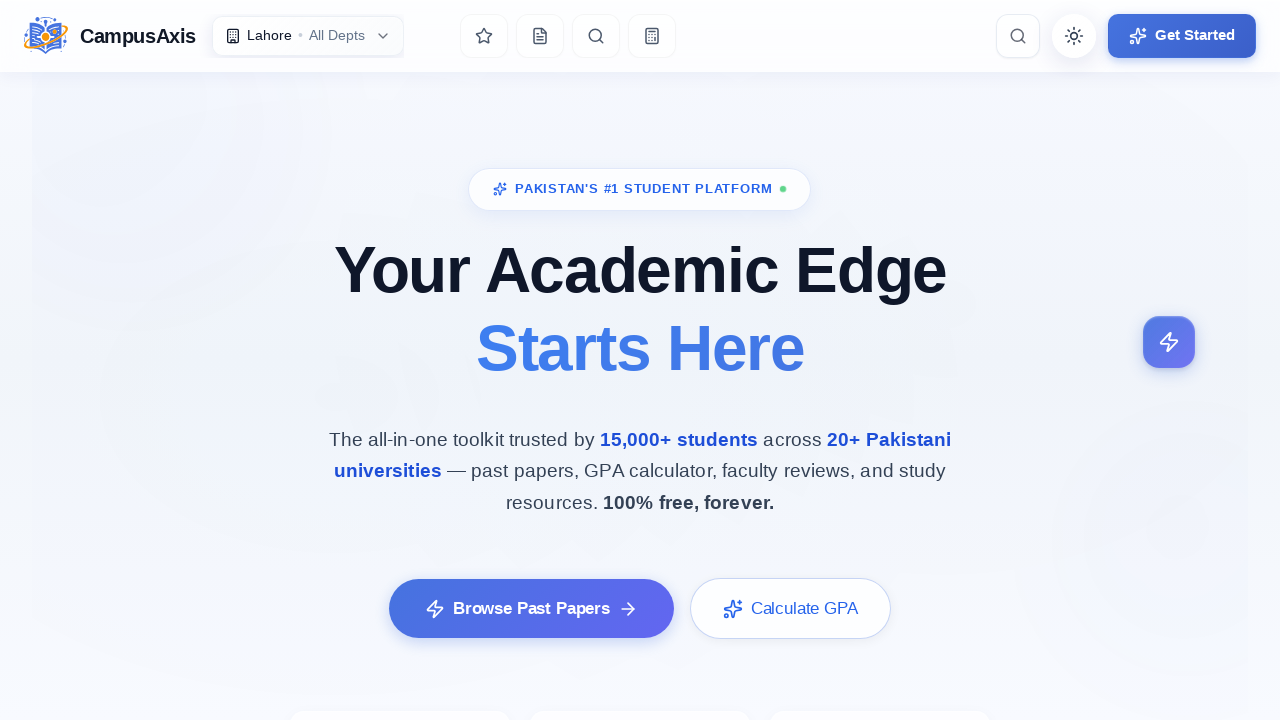

Located mobile menu toggle button
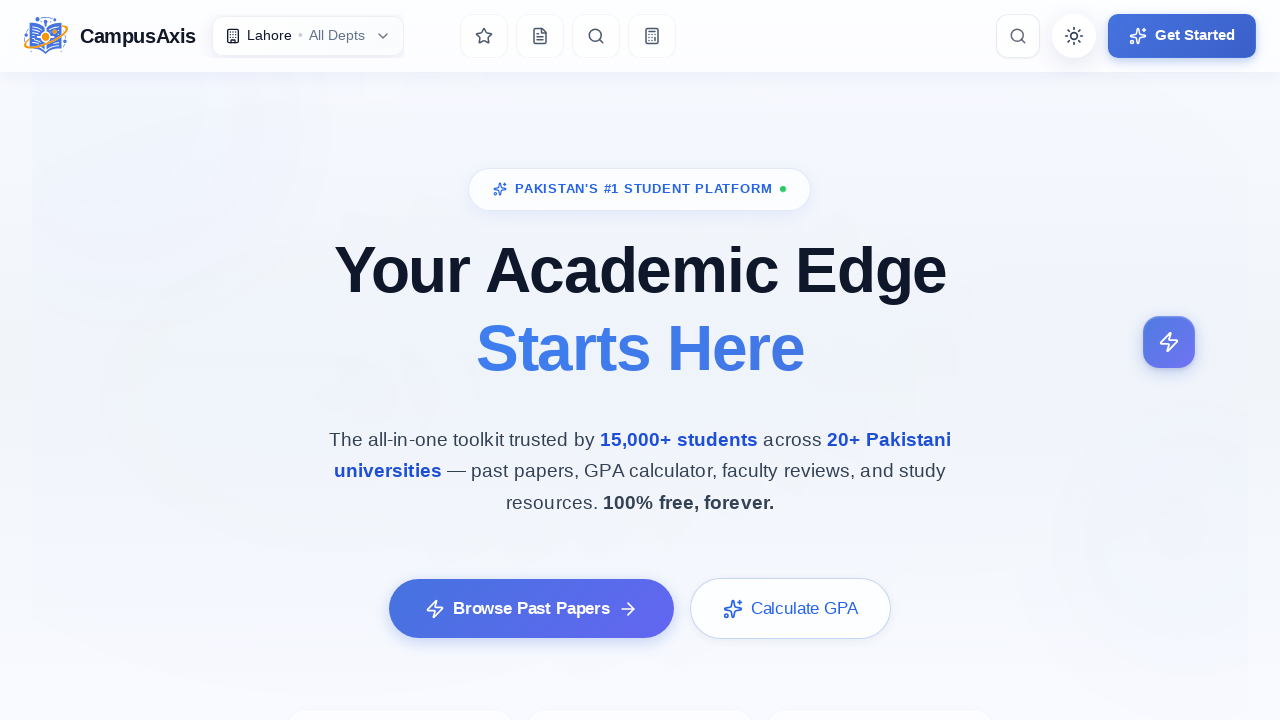

Mobile menu toggle button is not visible - desktop layout detected
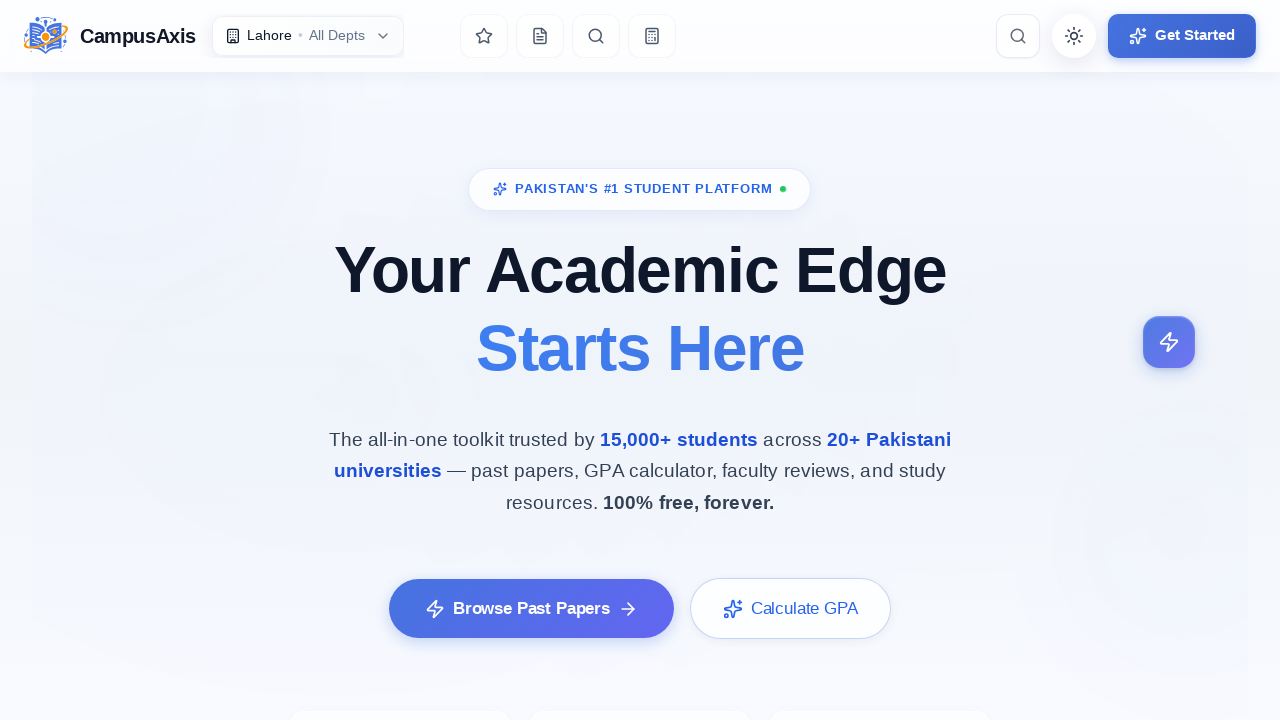

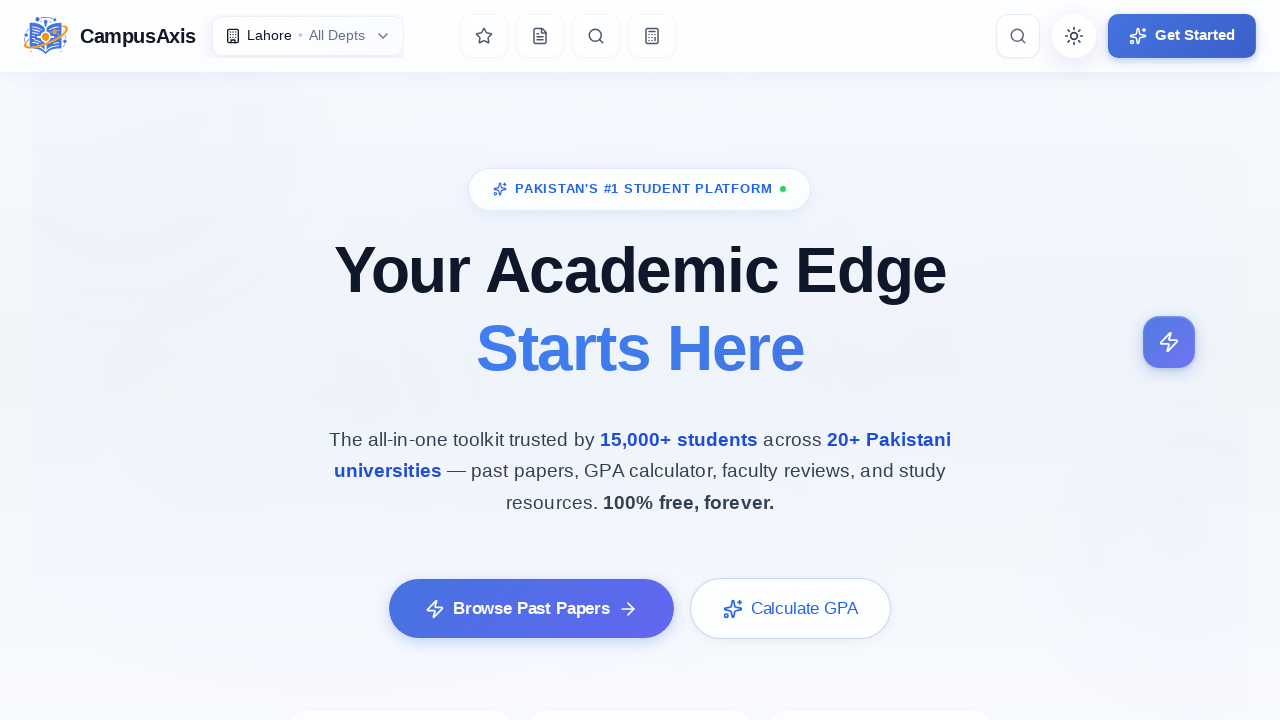